Tests datalist input functionality by clicking on the input field and typing a value from the datalist options

Starting URL: https://bonigarcia.dev/selenium-webdriver-java/web-form.html

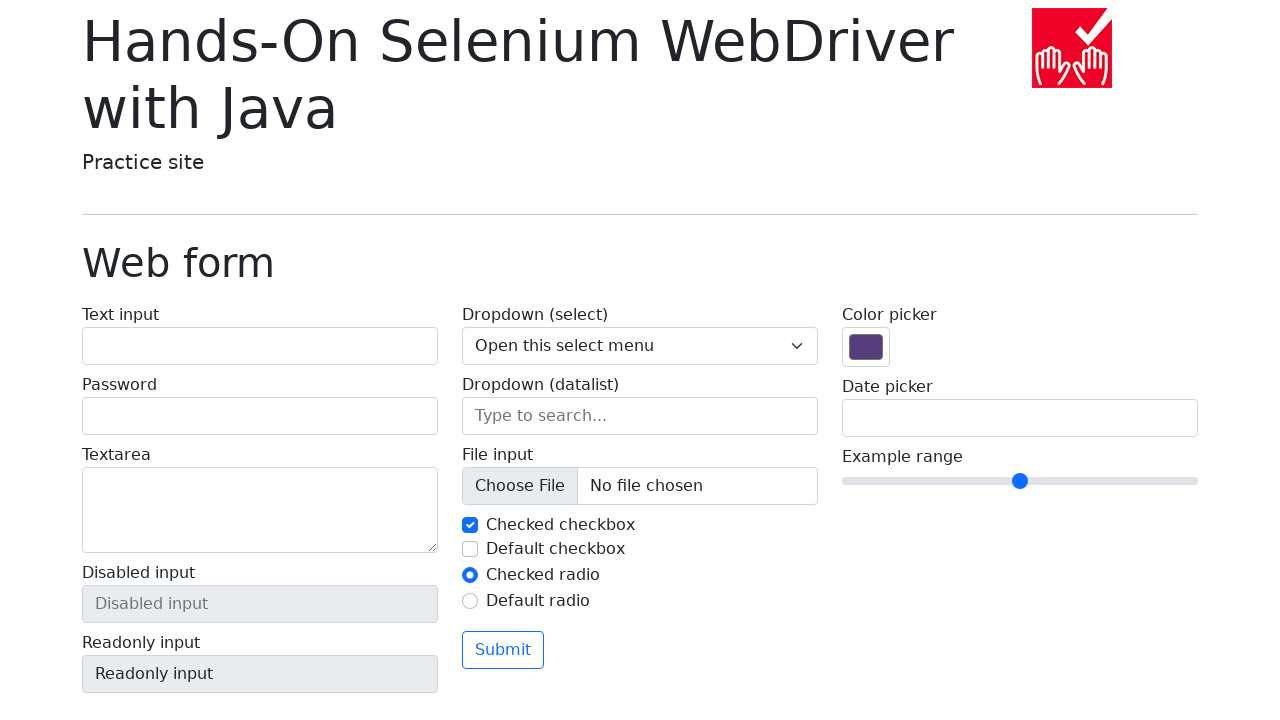

Clicked on the datalist input field at (640, 416) on input[name='my-datalist']
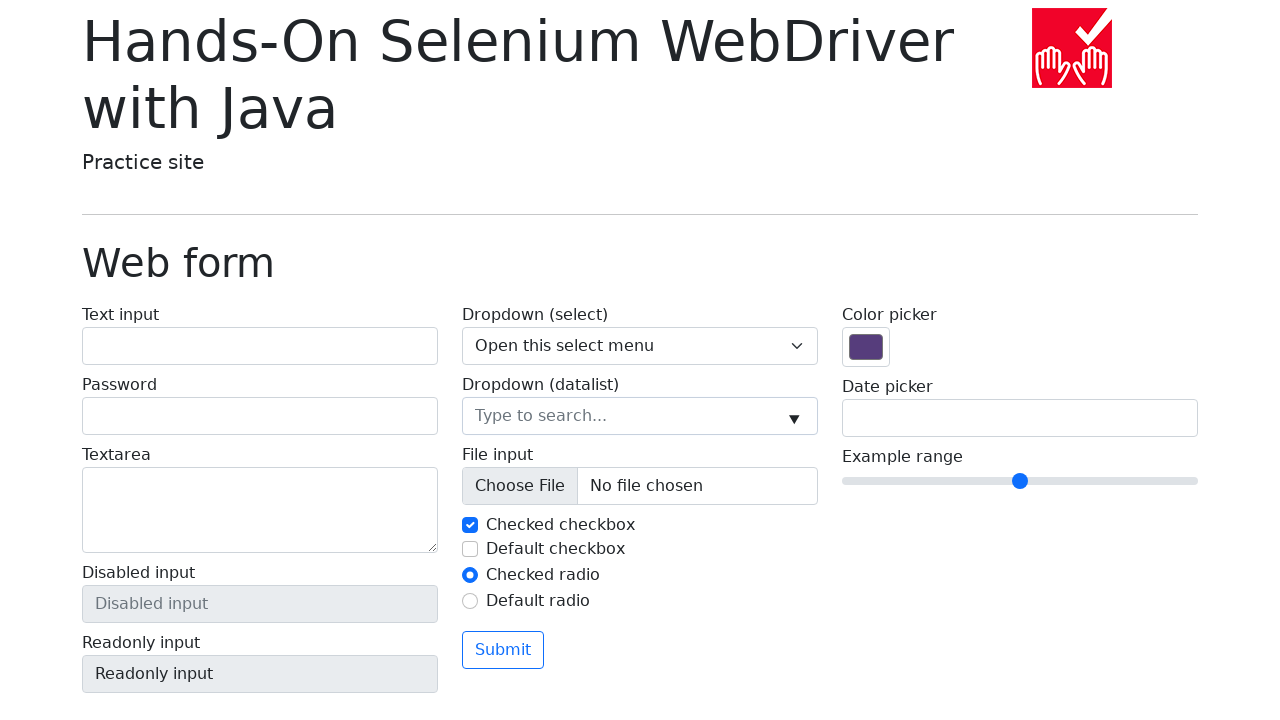

Filled datalist input field with 'New York' on input[name='my-datalist']
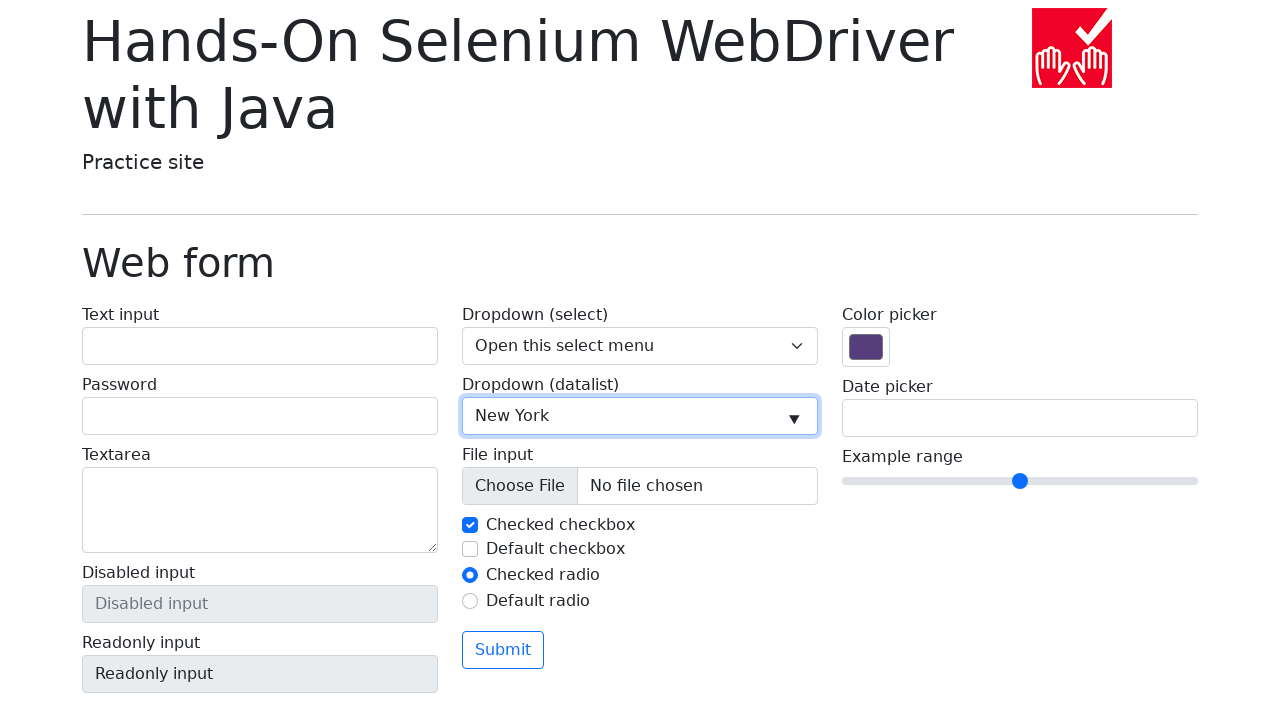

Verified datalist input field contains 'New York'
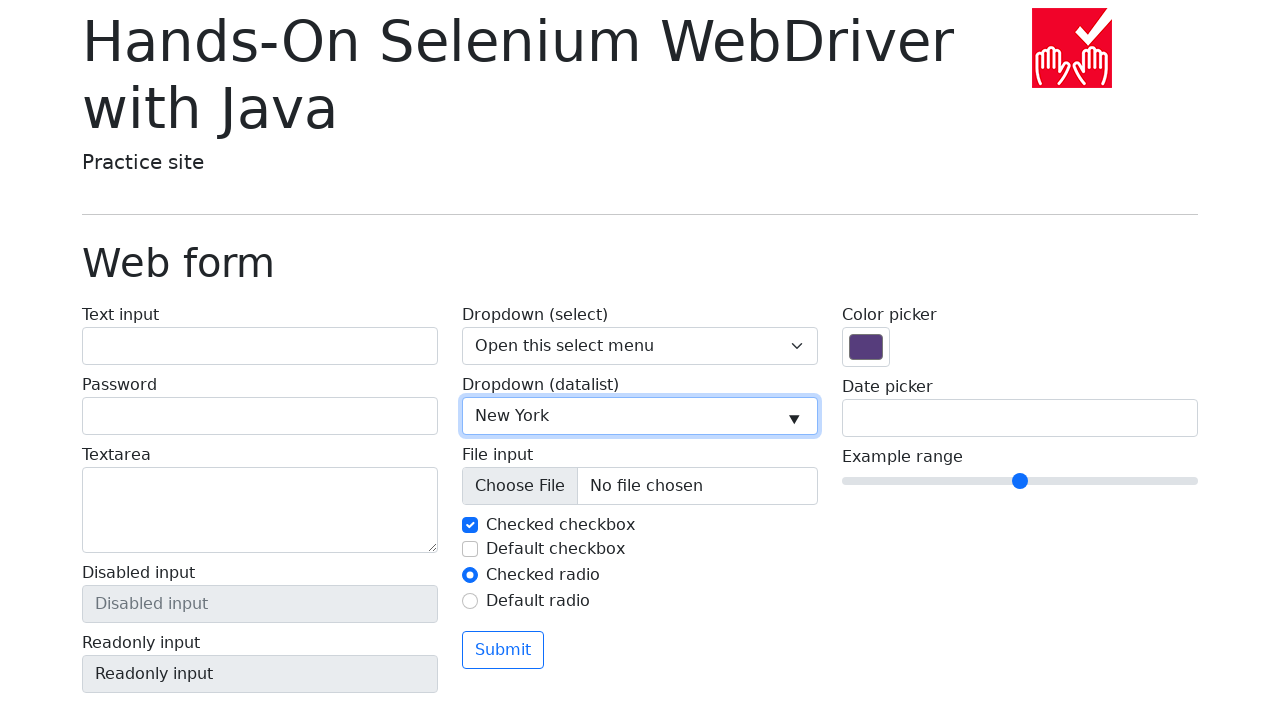

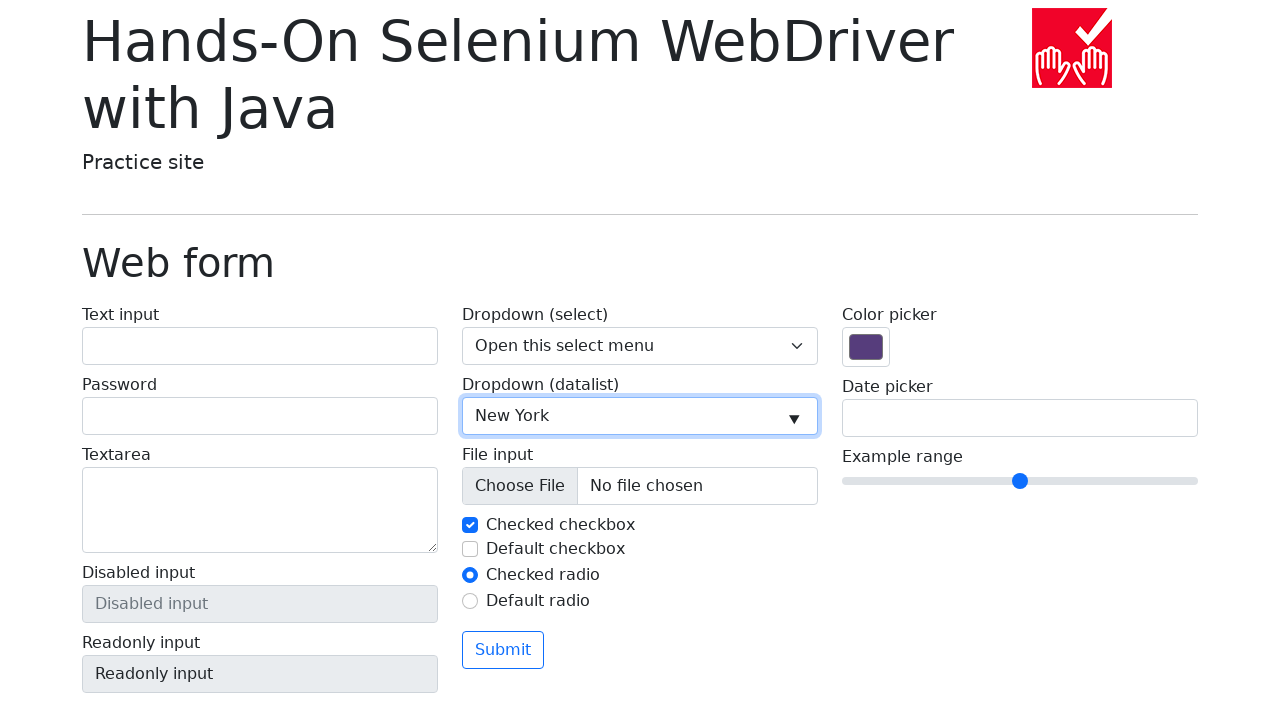